Tests JavaScript prompt dialog by clicking a button, entering text in the prompt, and verifying the entered text is displayed

Starting URL: https://the-internet.herokuapp.com/javascript_alerts

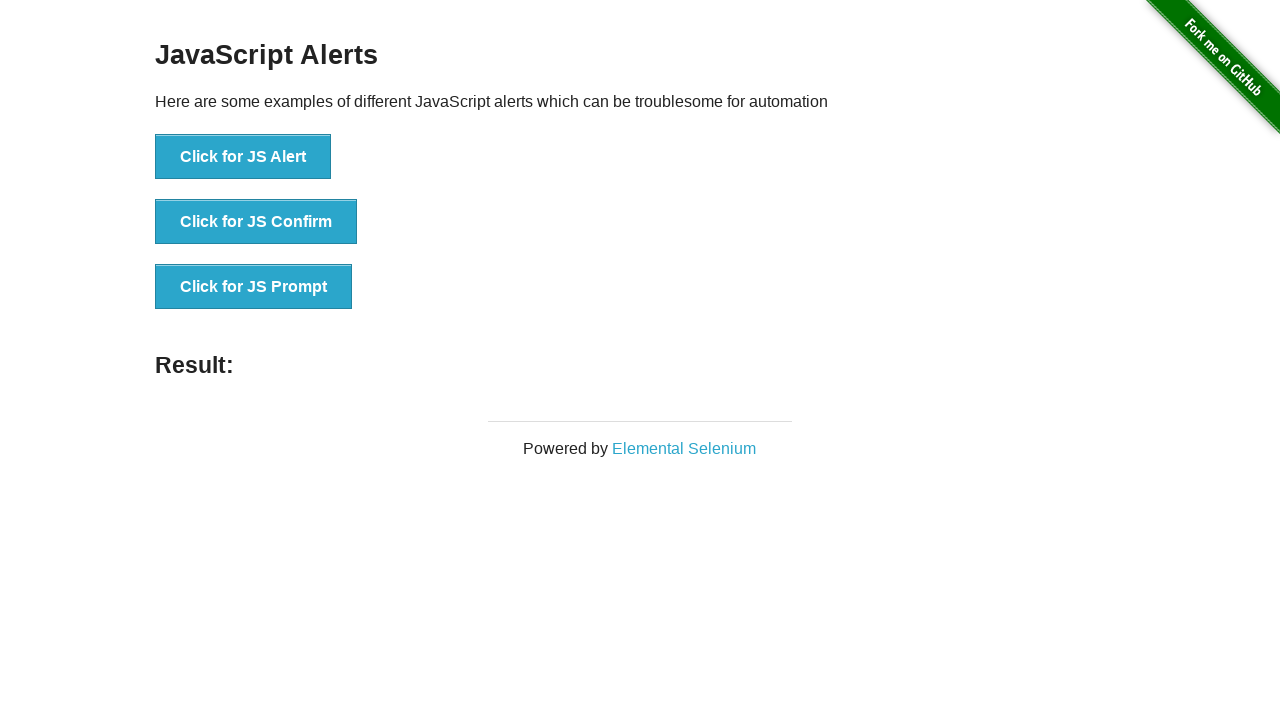

Set up dialog handler to accept prompt with 'selenium'
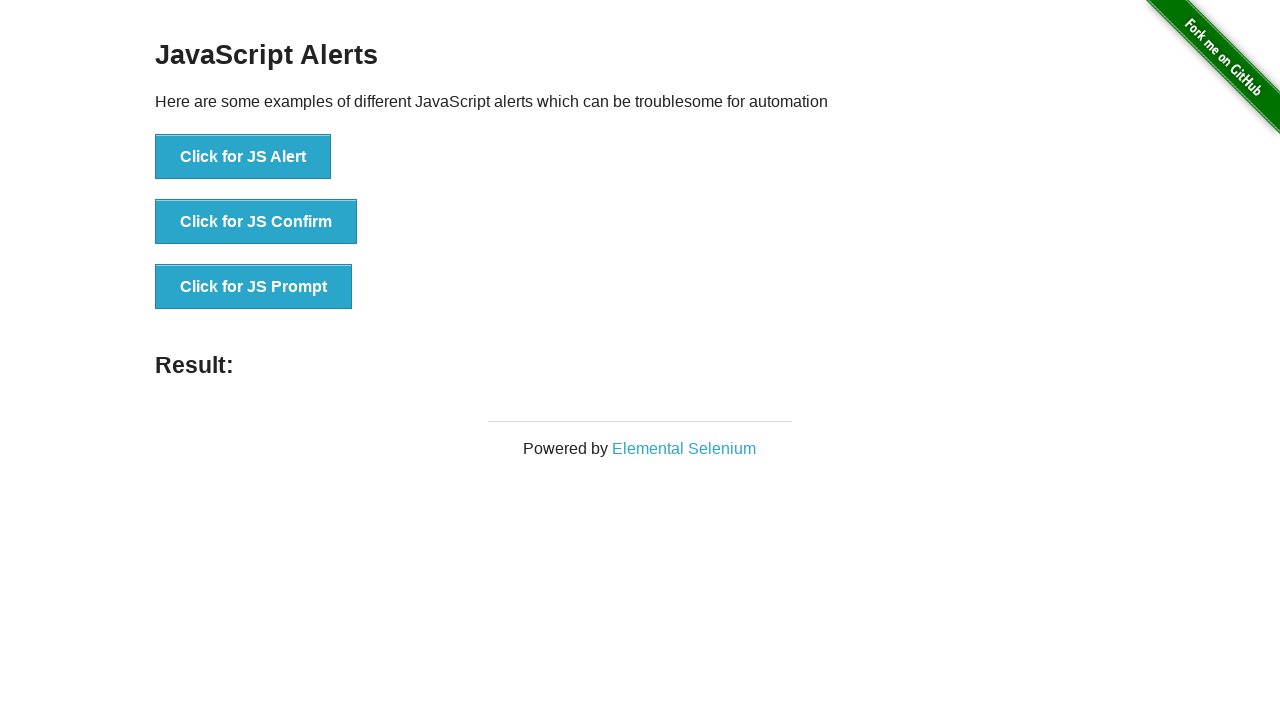

Clicked button to trigger JavaScript prompt dialog at (254, 287) on text=Click for JS Prompt
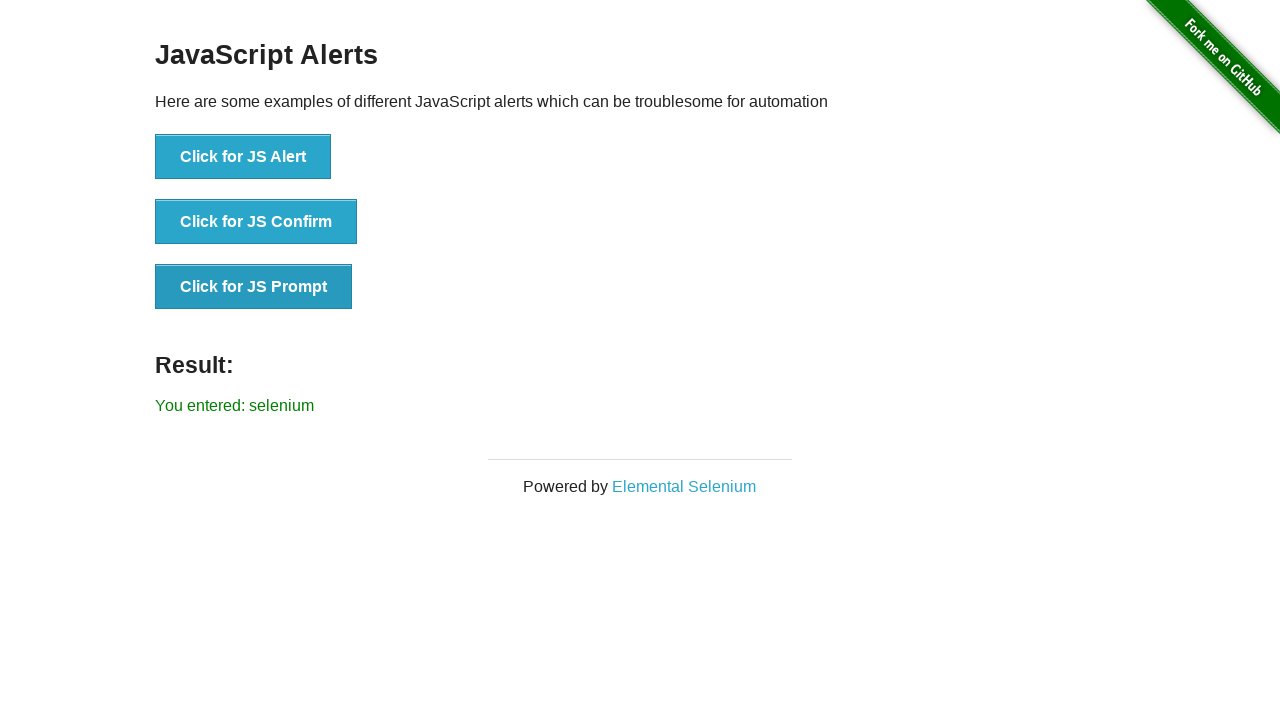

Verified that entered text 'selenium' is displayed on page
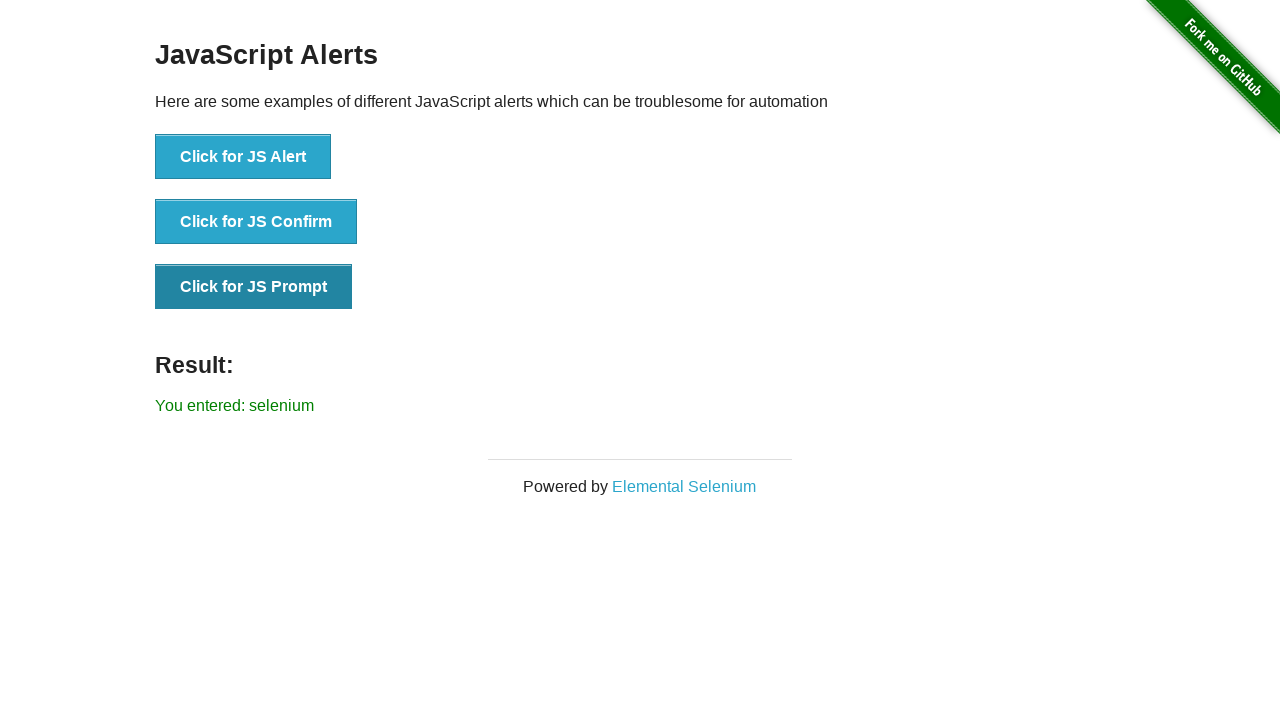

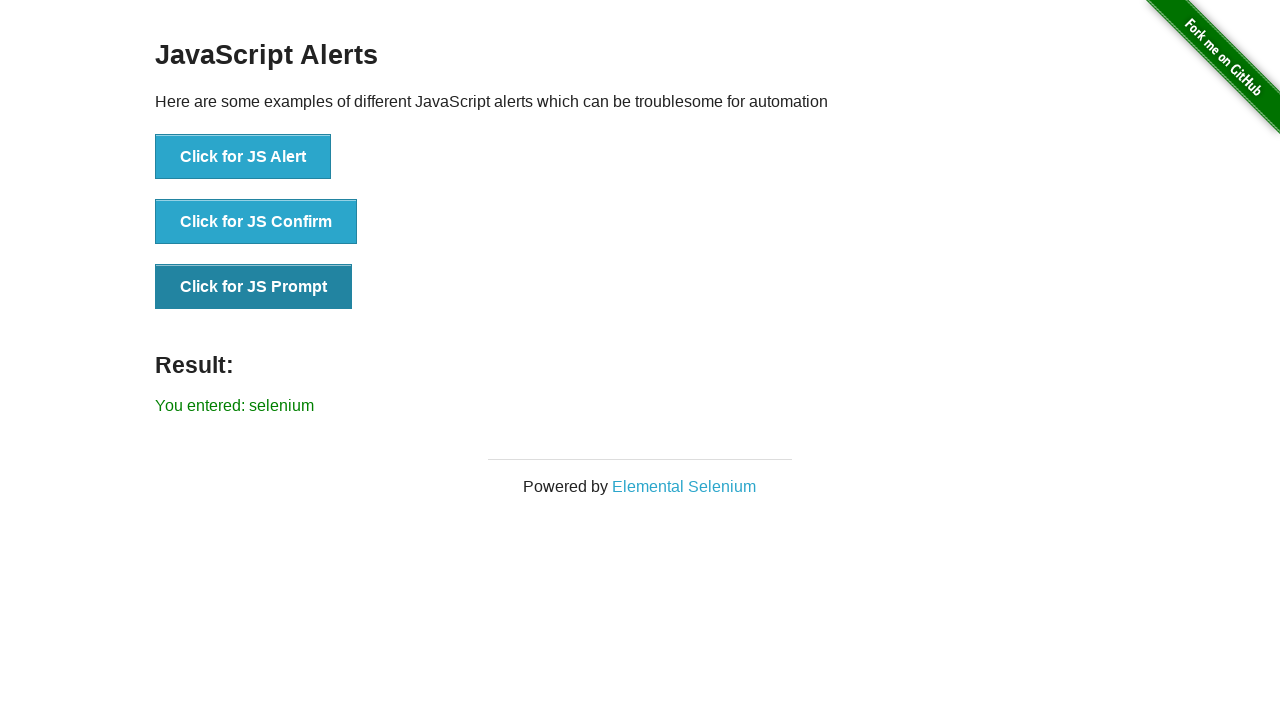